Tests autocomplete functionality by typing partial text and selecting an option from the dropdown using keyboard navigation

Starting URL: https://www.globalsqa.com/demoSite/practice/autocomplete/combobox.html

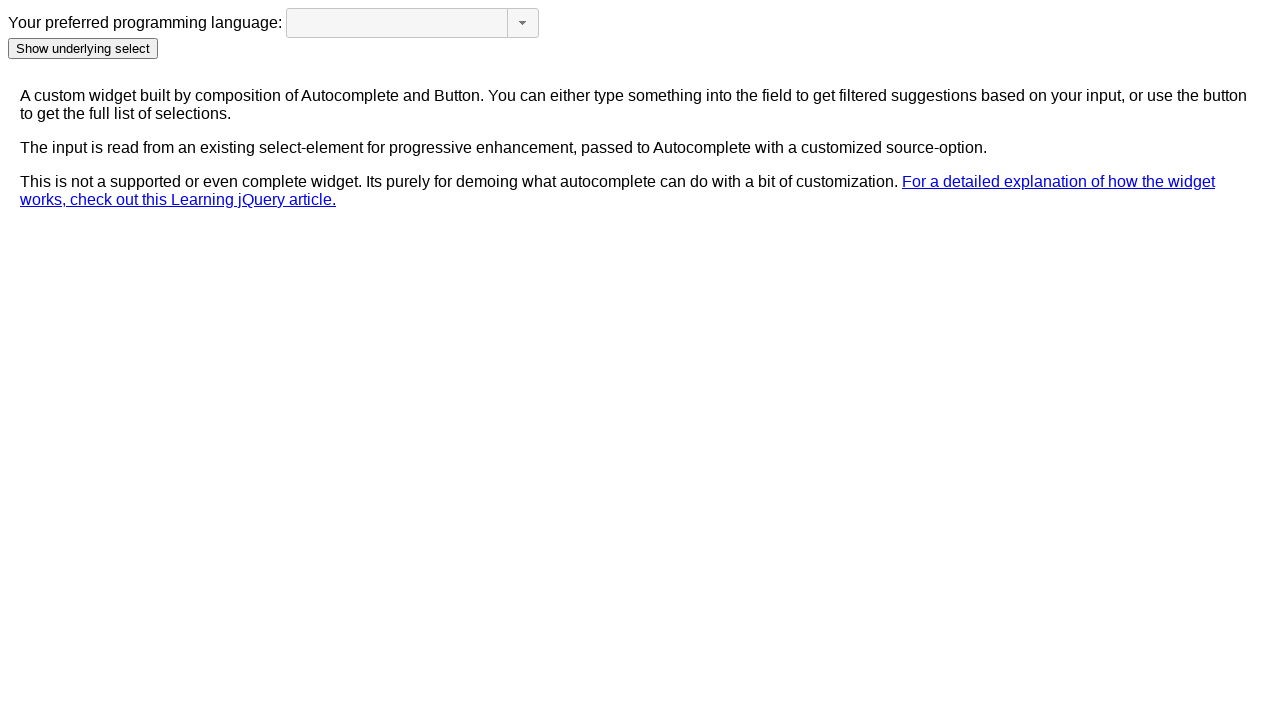

Typed 'AS' into autocomplete input field on //input
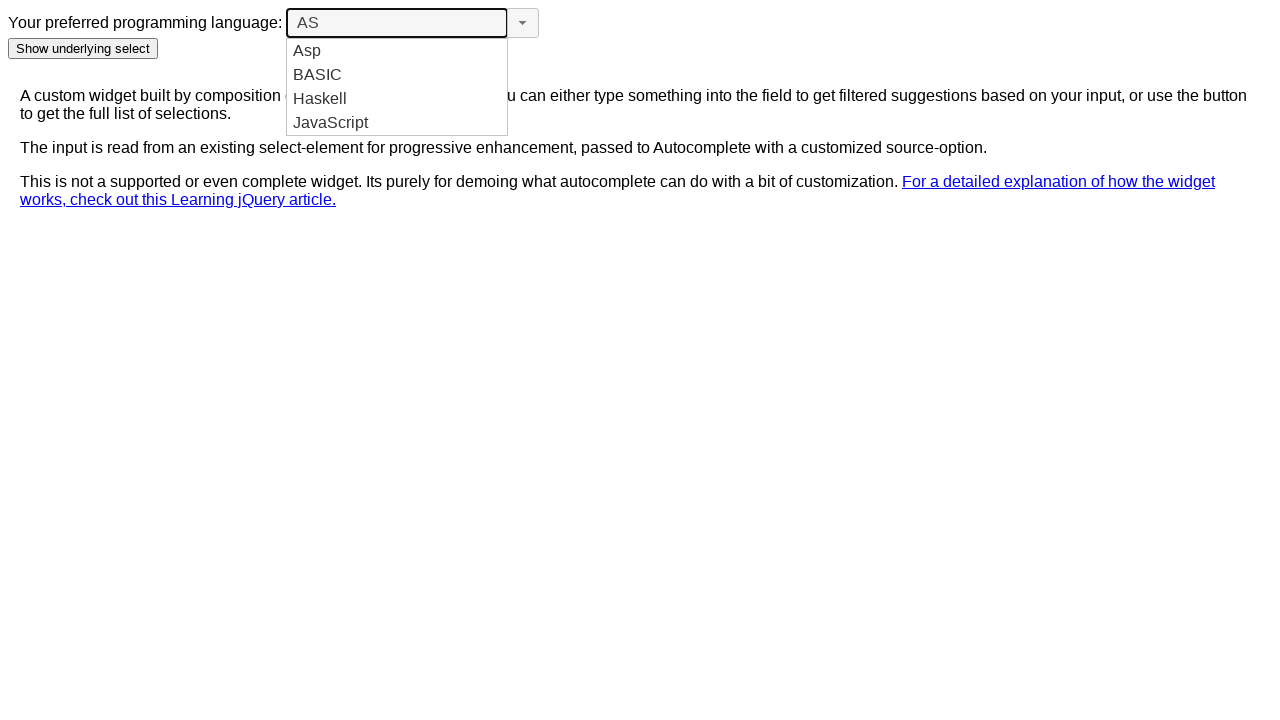

Waited for autocomplete dropdown to render
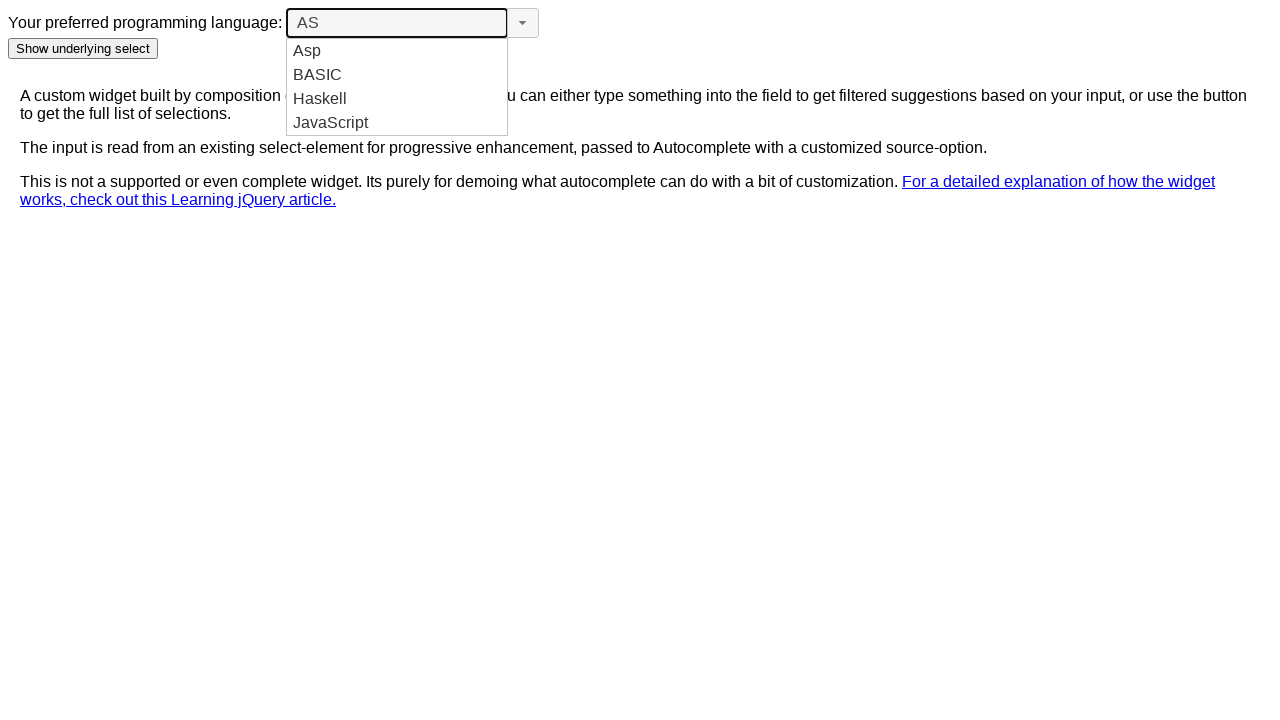

Pressed ArrowDown to navigate to first dropdown option
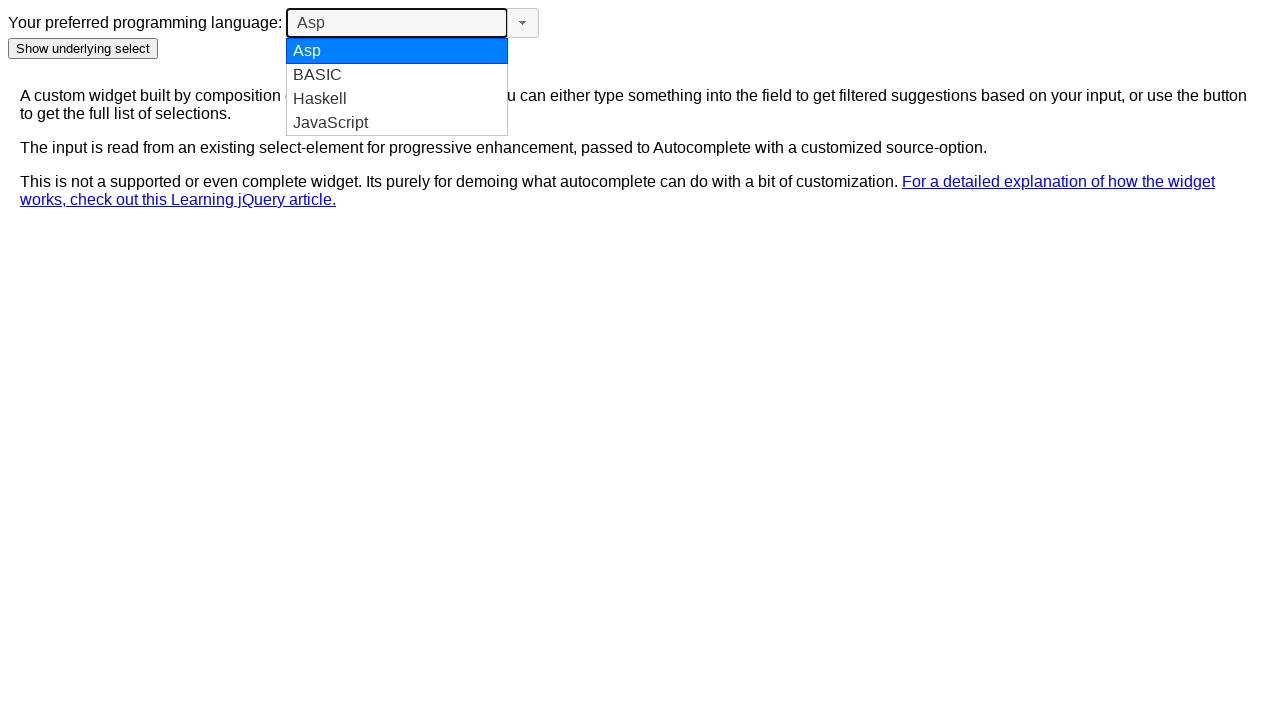

Pressed Enter to select the highlighted autocomplete option
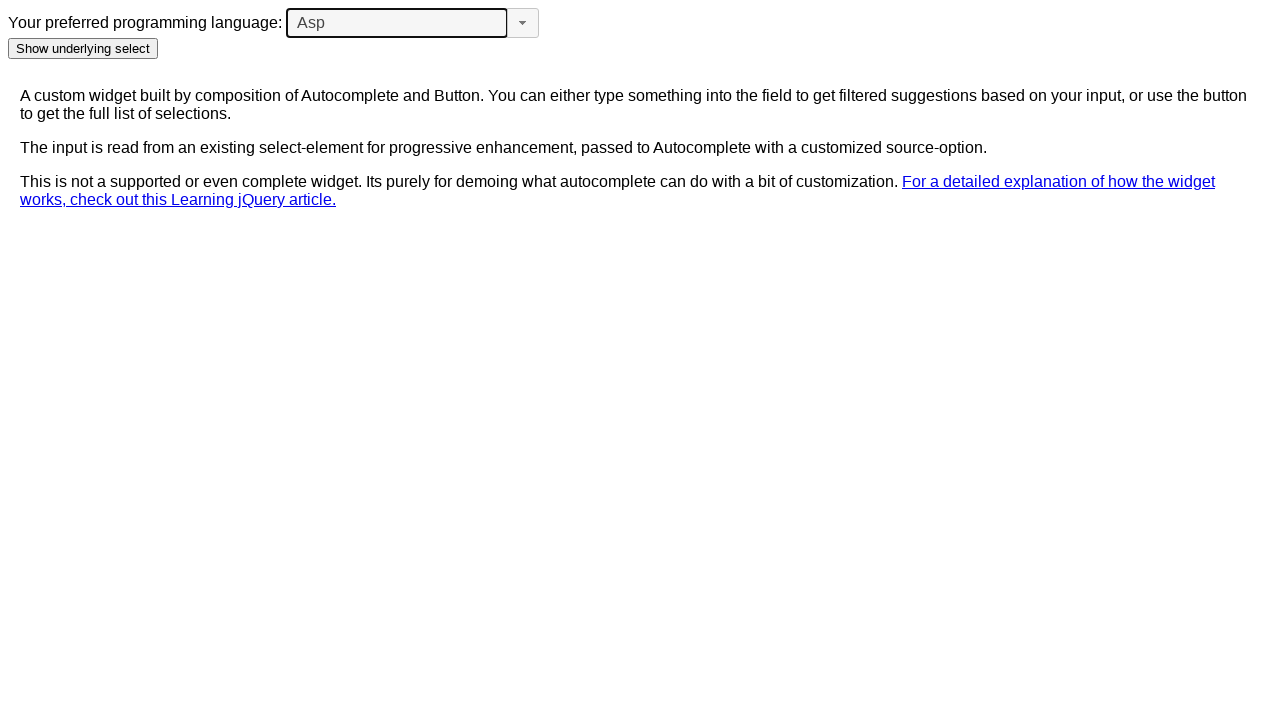

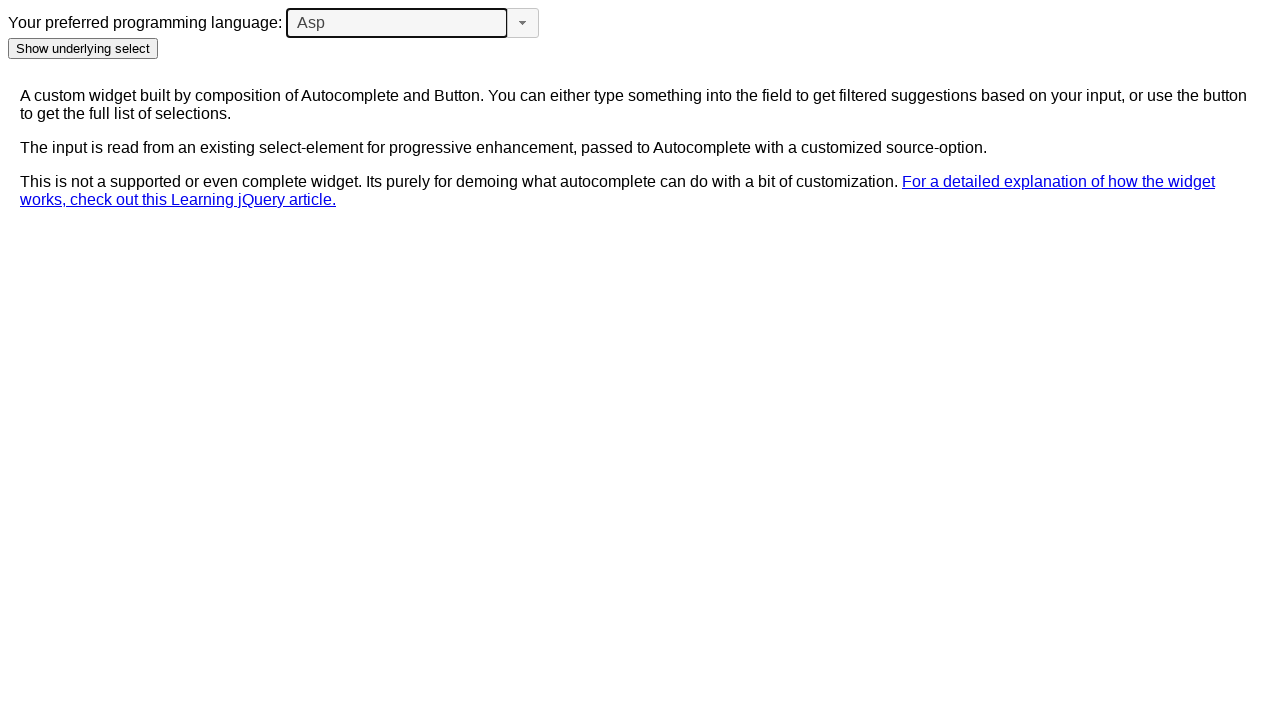